Tests the search functionality by searching for "Prague" and verifying that search results are displayed

Starting URL: https://openstreetmap.org/

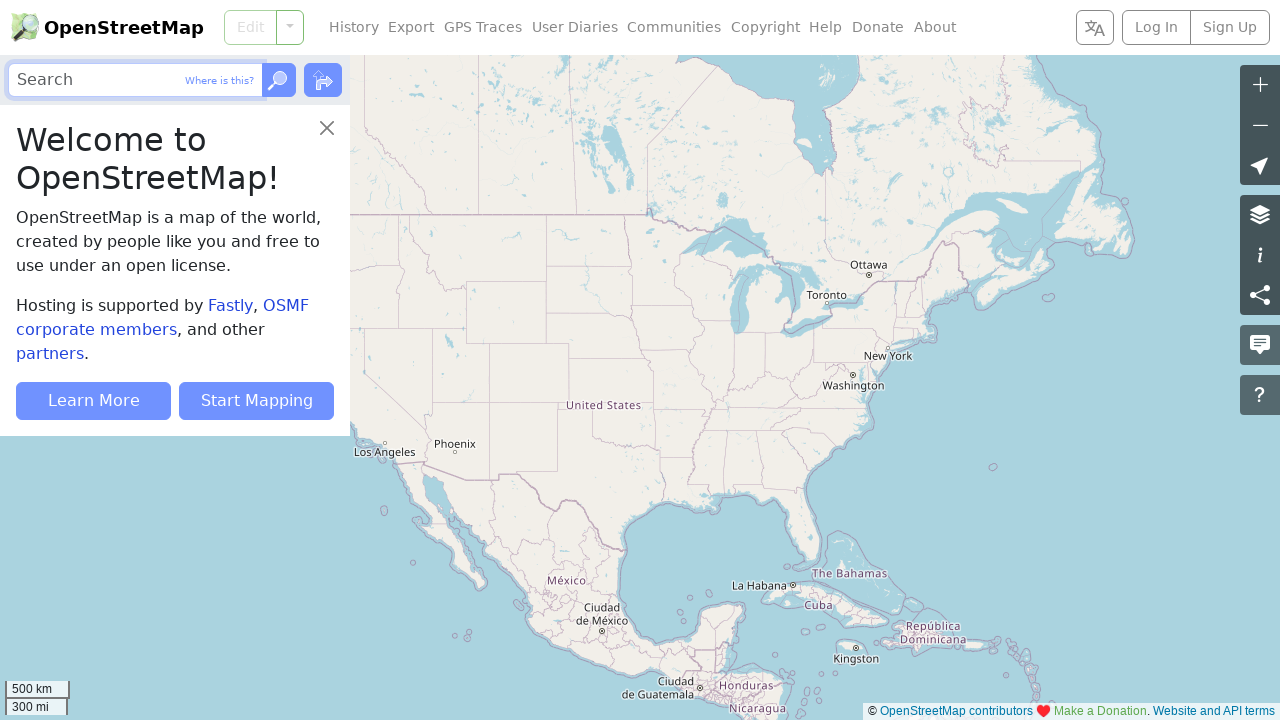

Waited for page to fully load (networkidle state)
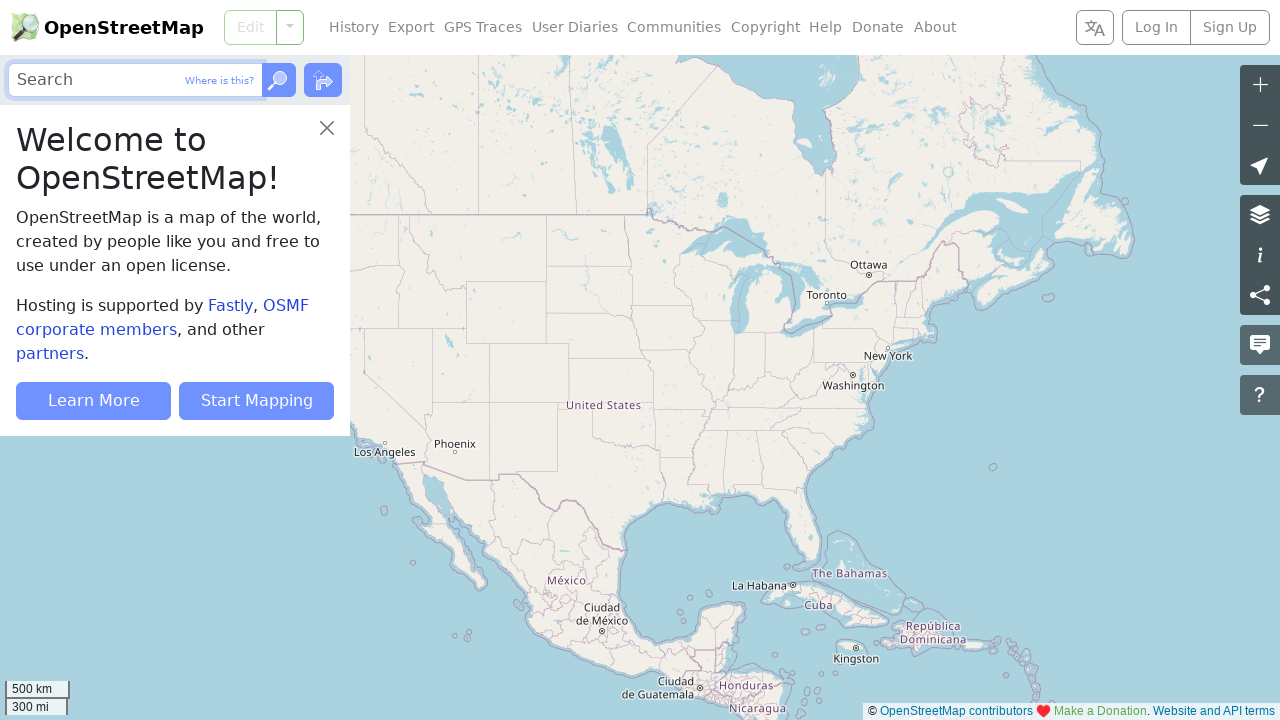

Located search bar textbox
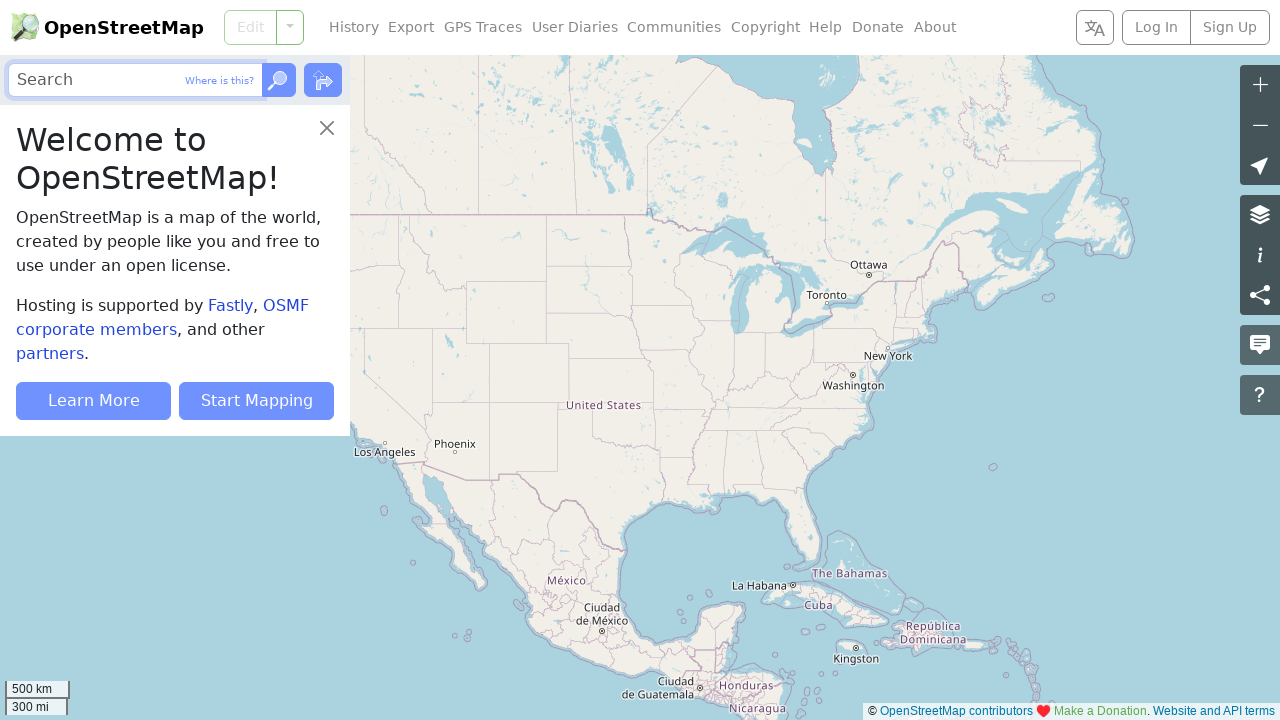

Filled search bar with 'Prague' on internal:role=textbox[name="Search"i]
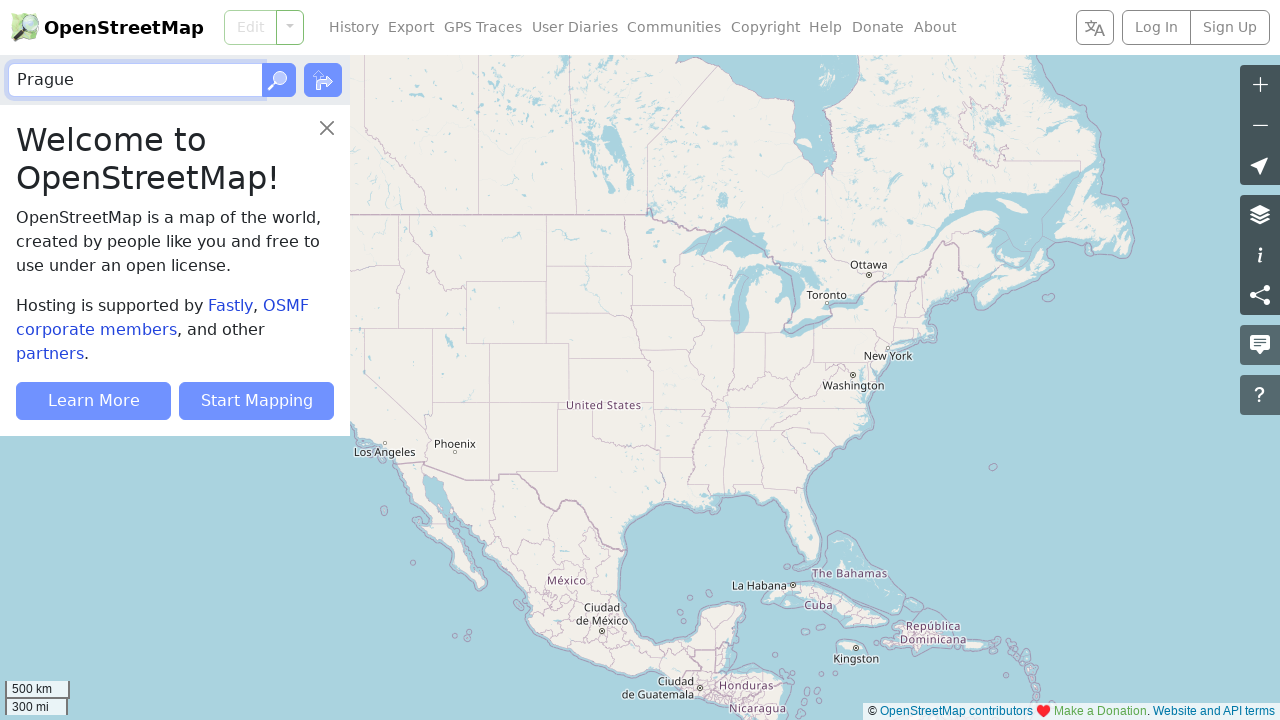

Located Go button
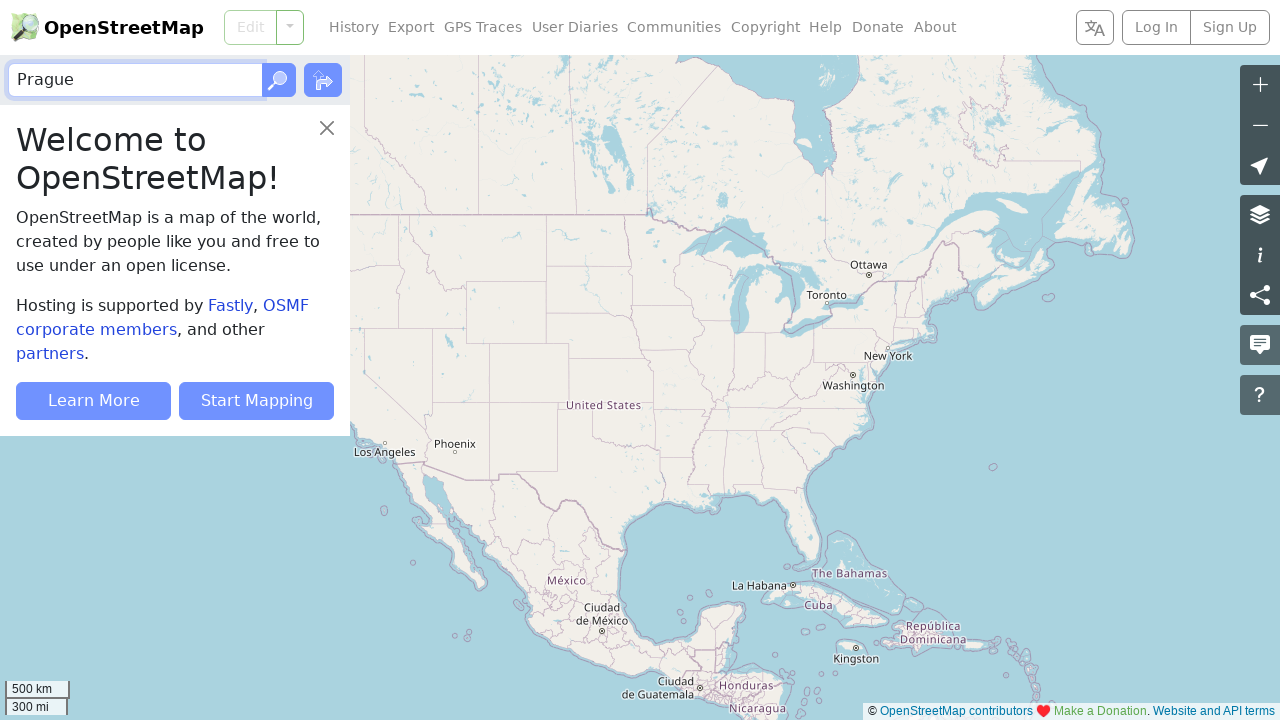

Clicked Go button to search for Prague at (279, 80) on internal:role=button[name="Go"i]
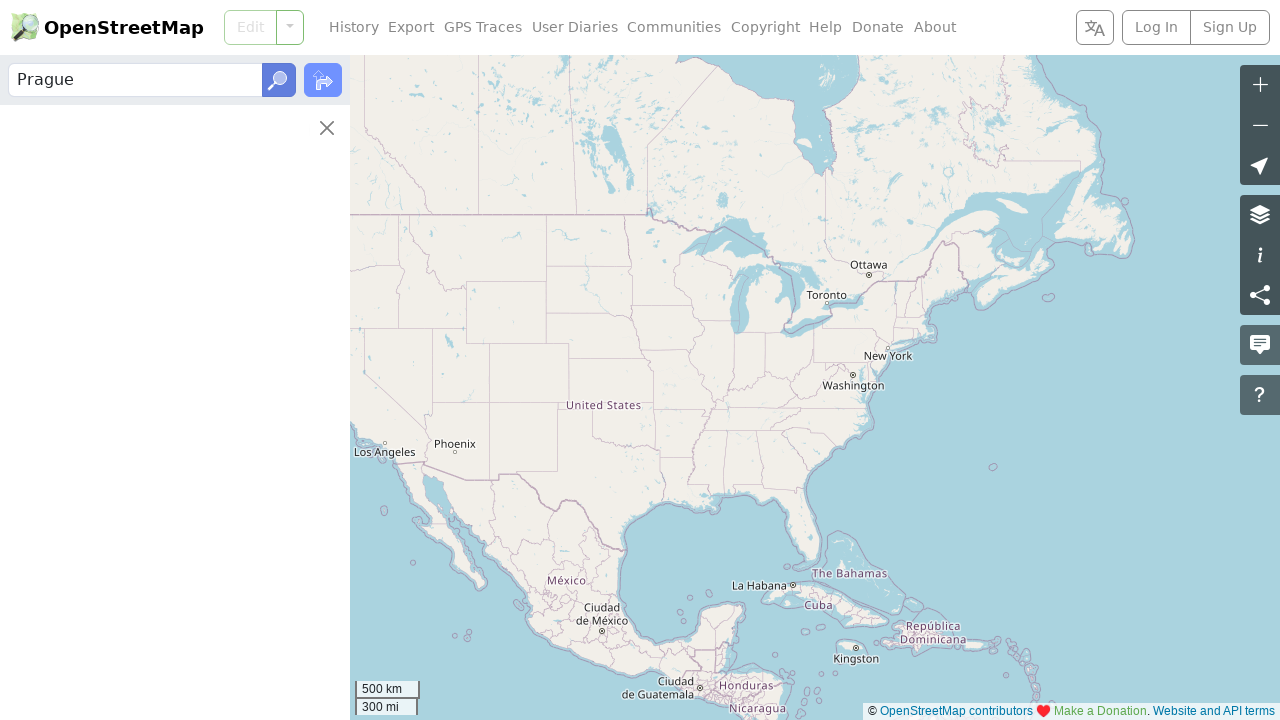

Search results loaded in sidebar
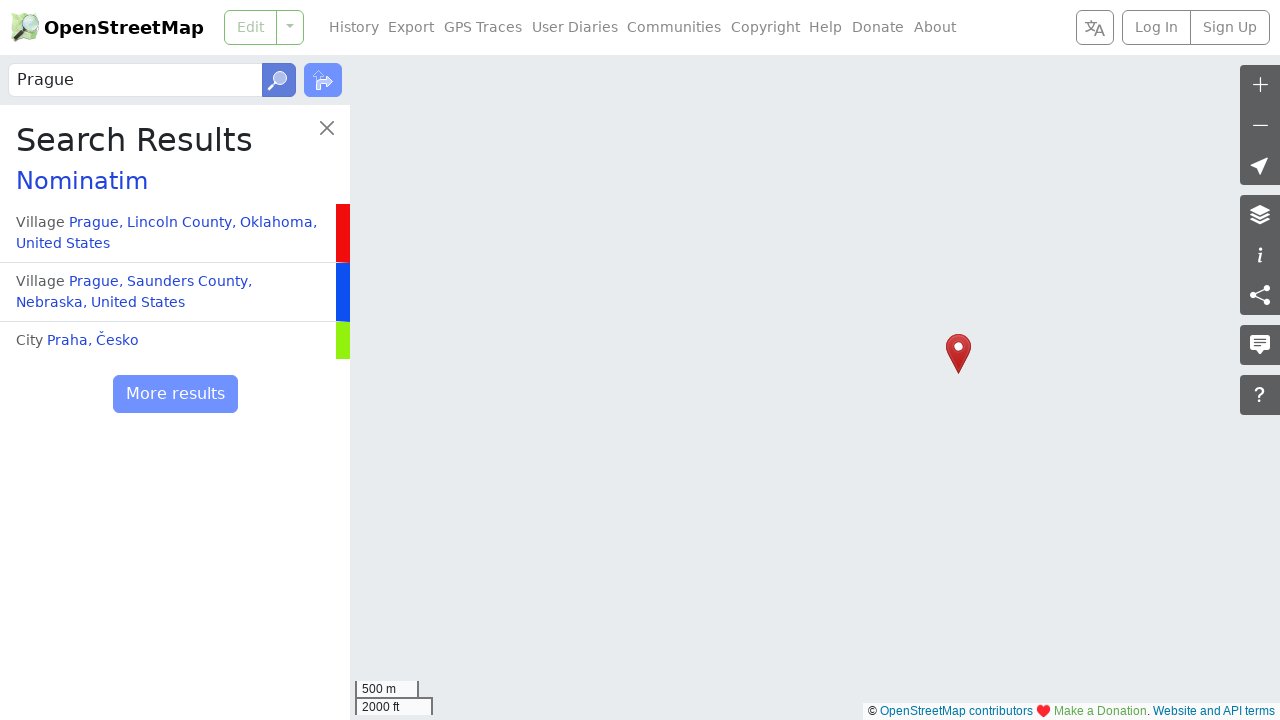

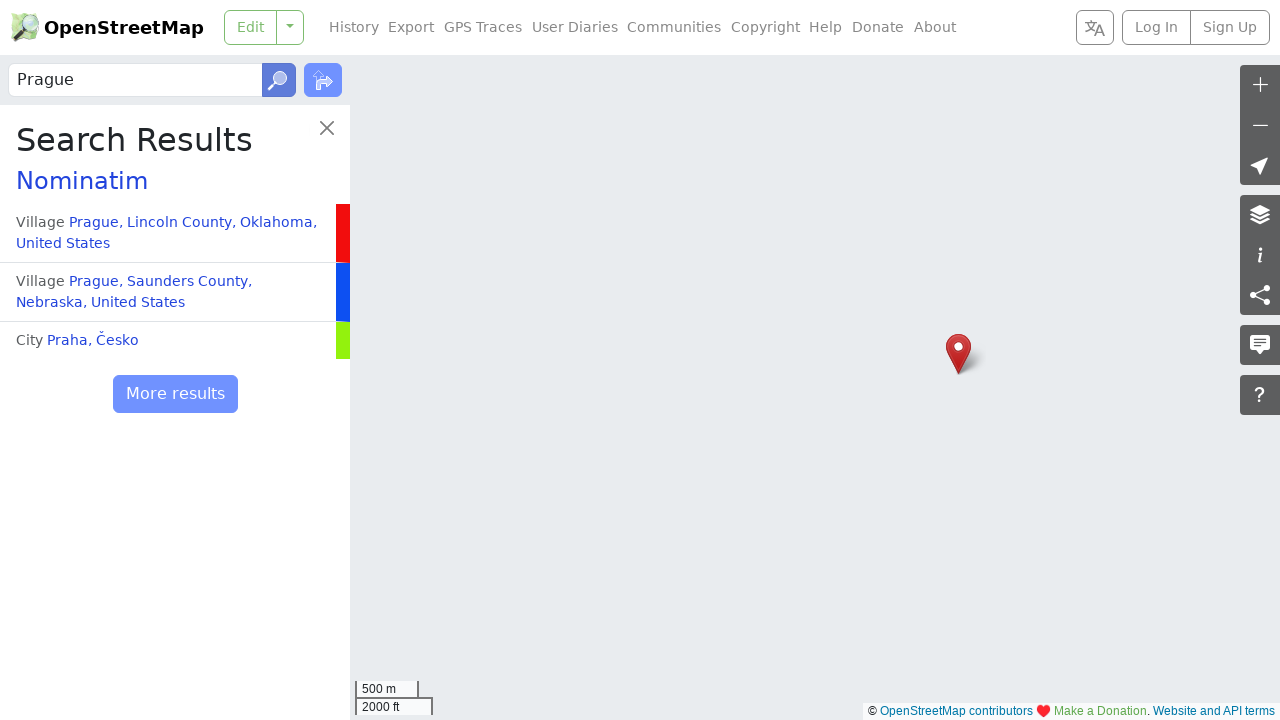